Tests that completed items are removed when Clear completed button is clicked

Starting URL: https://demo.playwright.dev/todomvc

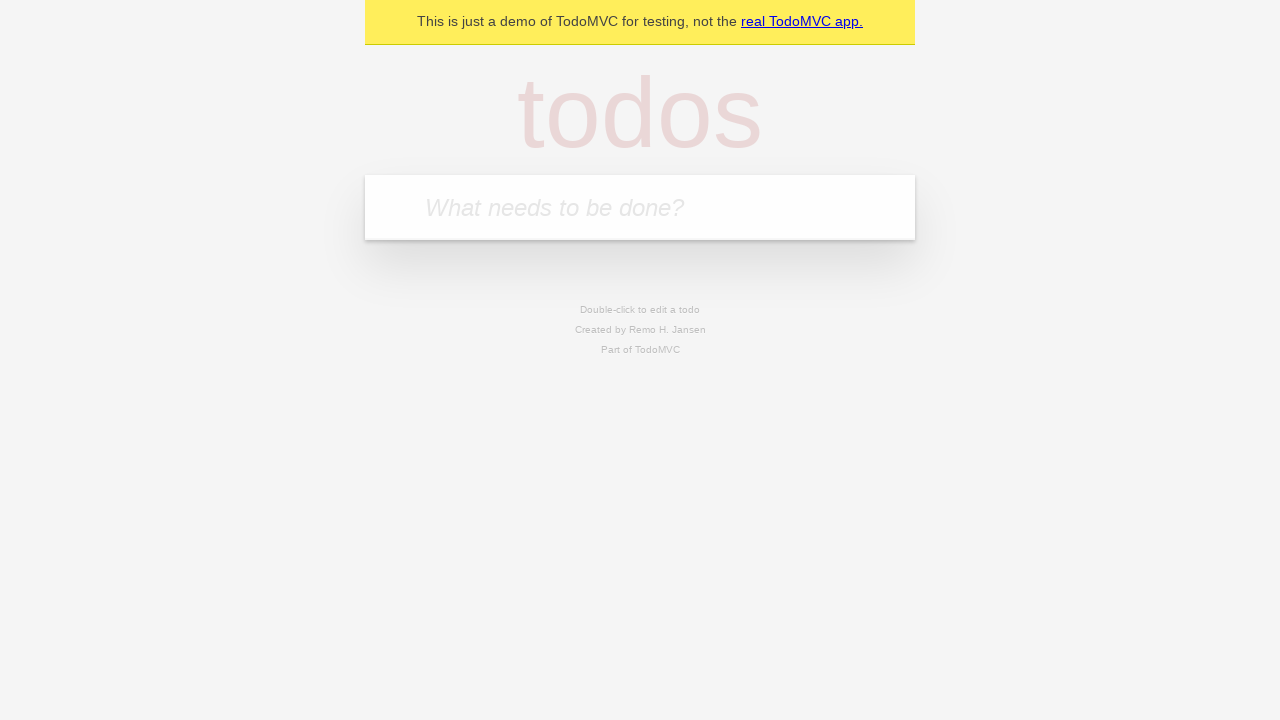

Filled todo input with 'buy some cheese' on internal:attr=[placeholder="What needs to be done?"i]
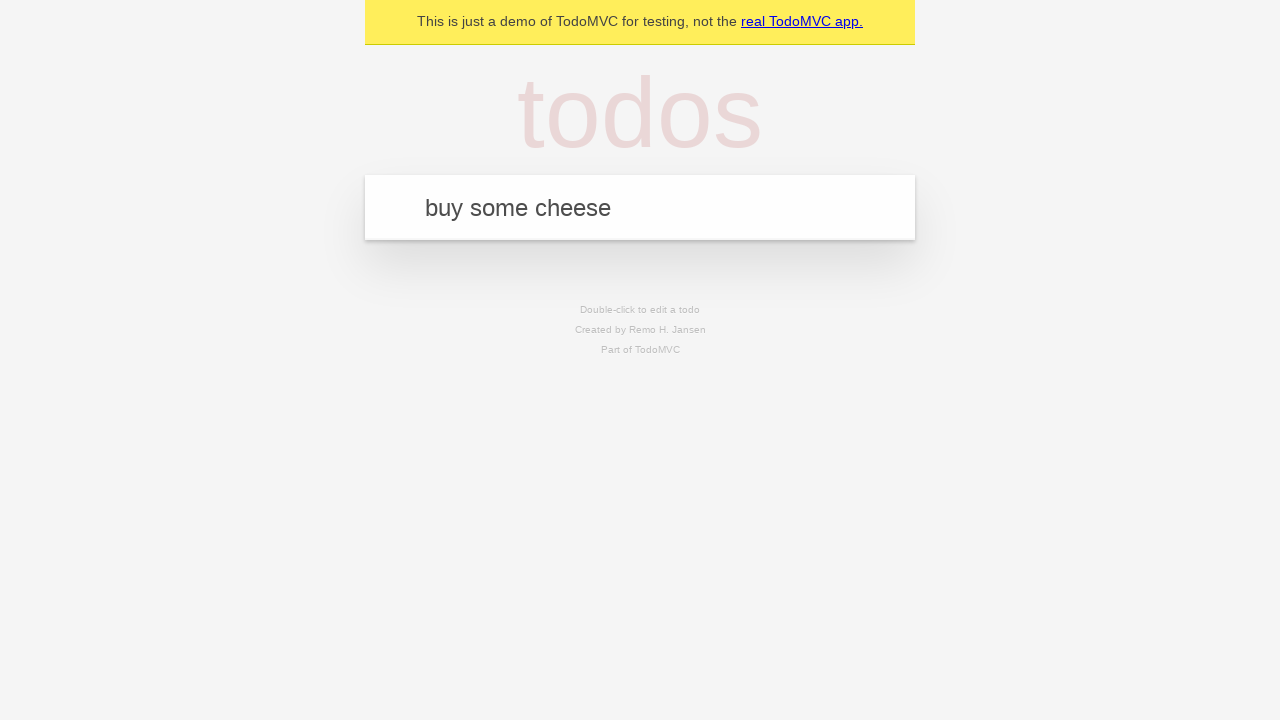

Pressed Enter to create first todo item on internal:attr=[placeholder="What needs to be done?"i]
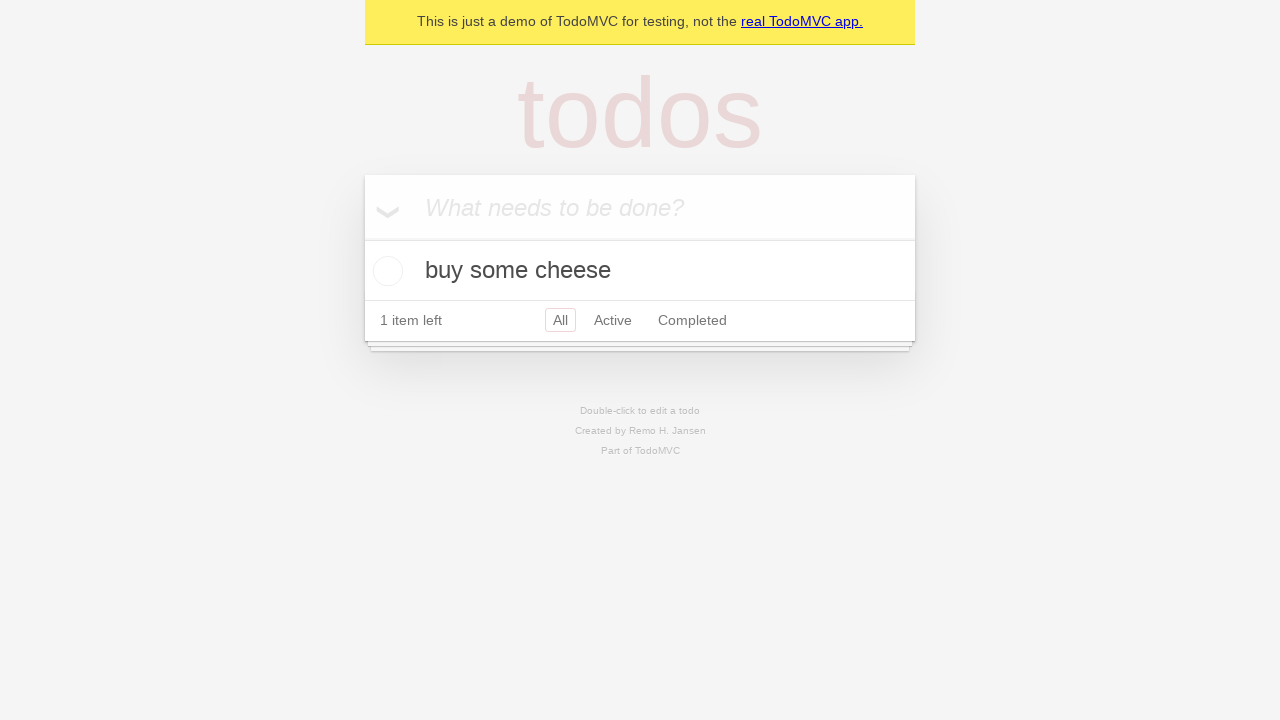

Filled todo input with 'feed the cat' on internal:attr=[placeholder="What needs to be done?"i]
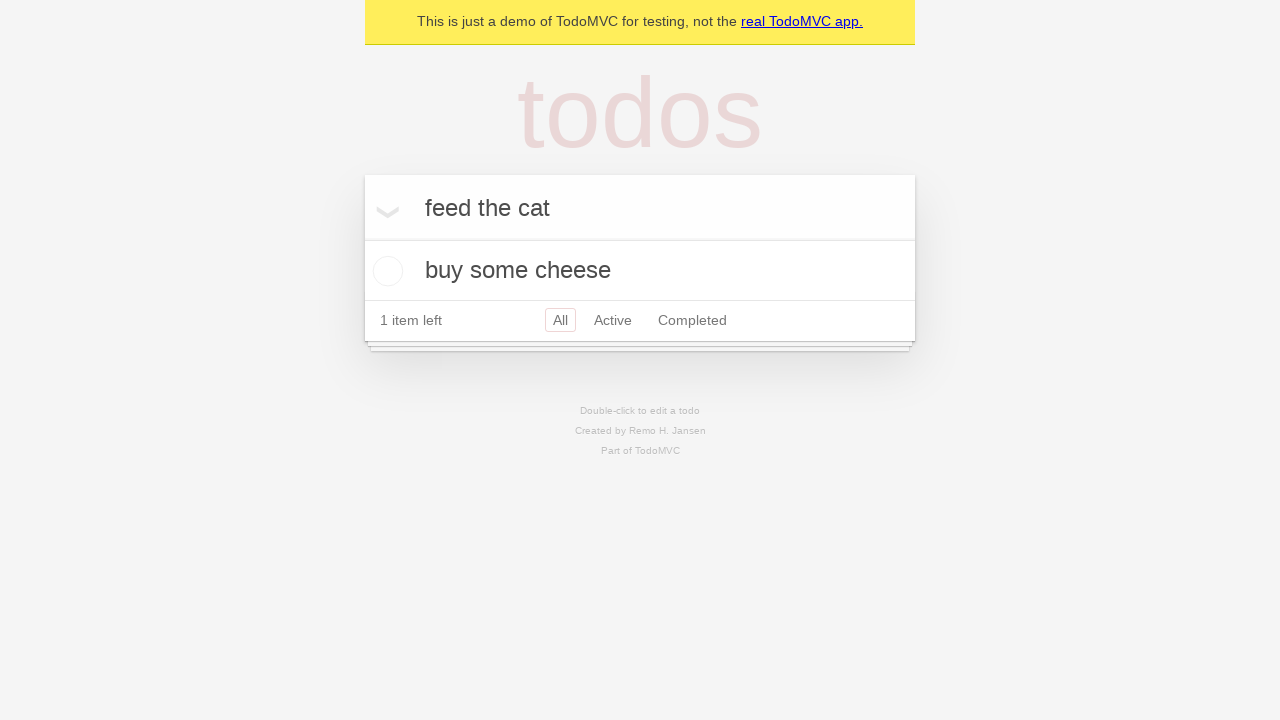

Pressed Enter to create second todo item on internal:attr=[placeholder="What needs to be done?"i]
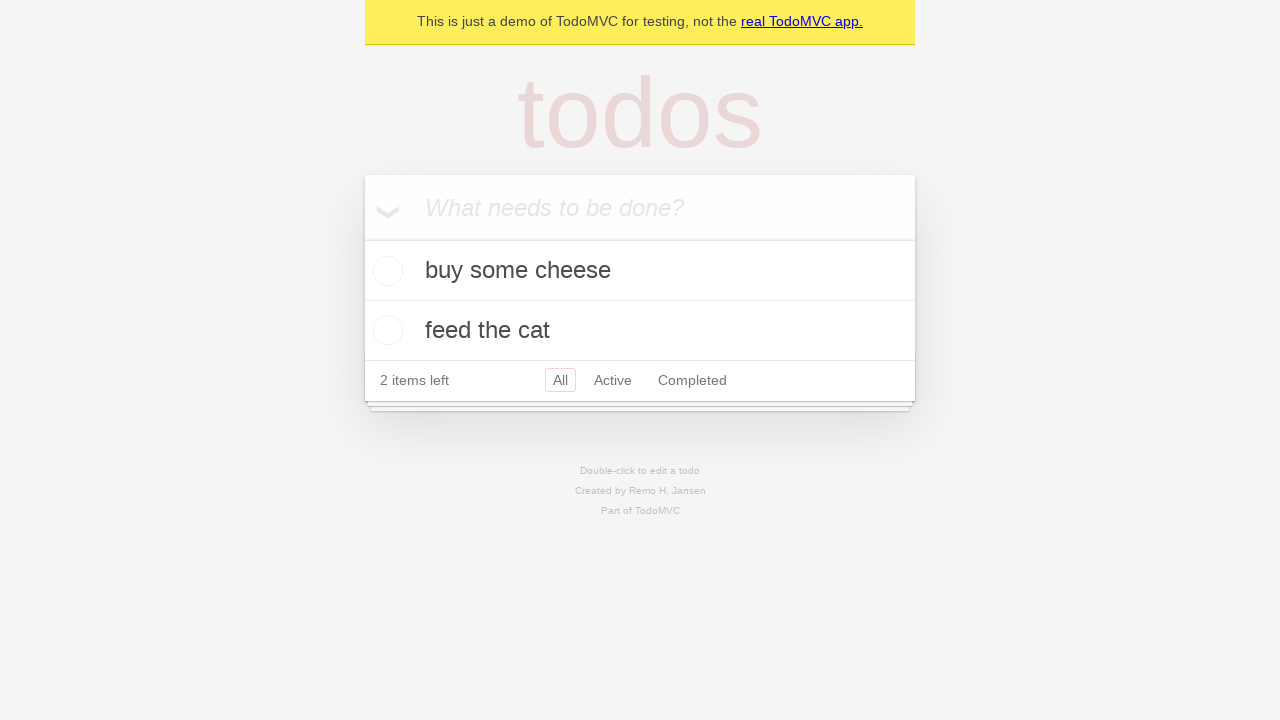

Filled todo input with 'book a doctors appointment' on internal:attr=[placeholder="What needs to be done?"i]
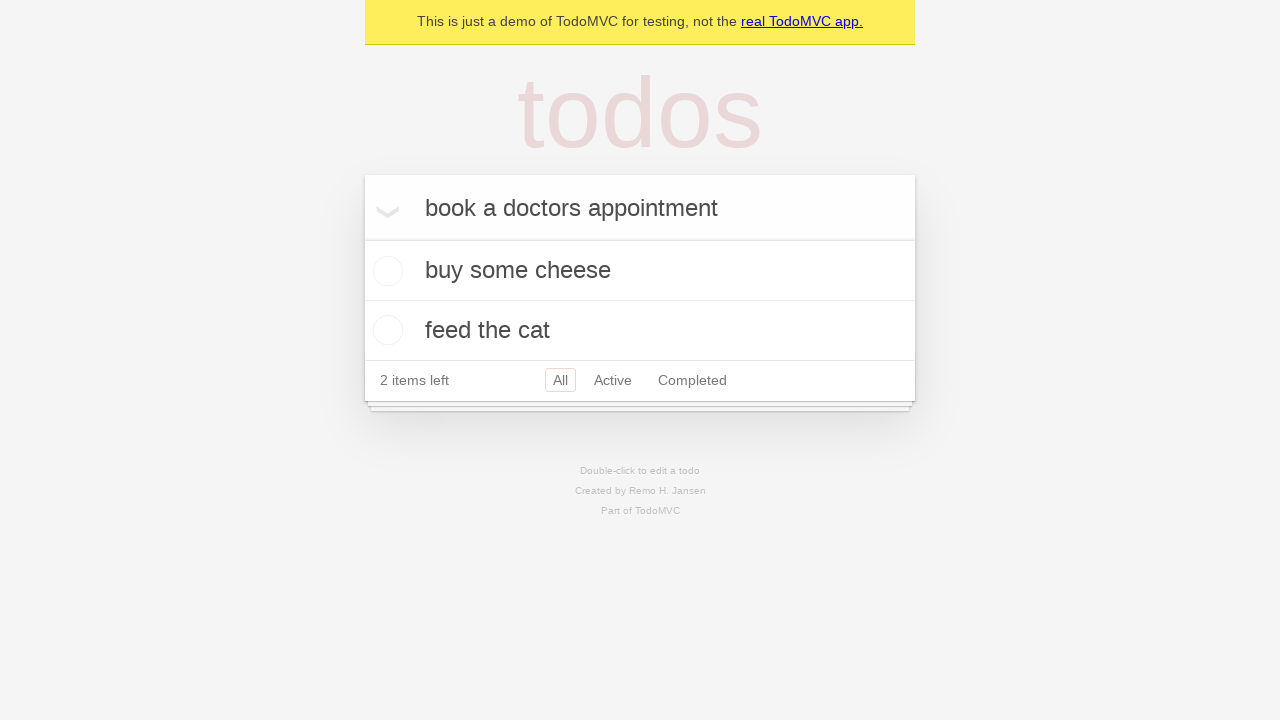

Pressed Enter to create third todo item on internal:attr=[placeholder="What needs to be done?"i]
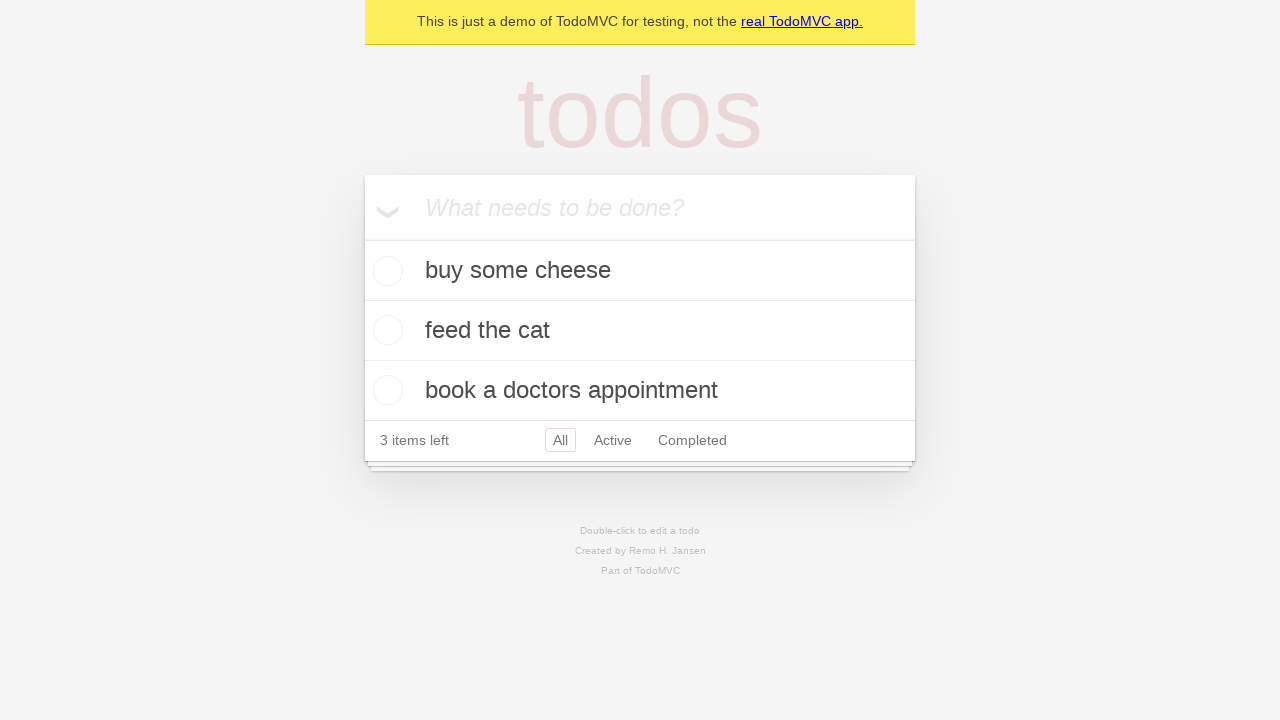

Checked the second todo item checkbox at (385, 330) on internal:testid=[data-testid="todo-item"s] >> nth=1 >> internal:role=checkbox
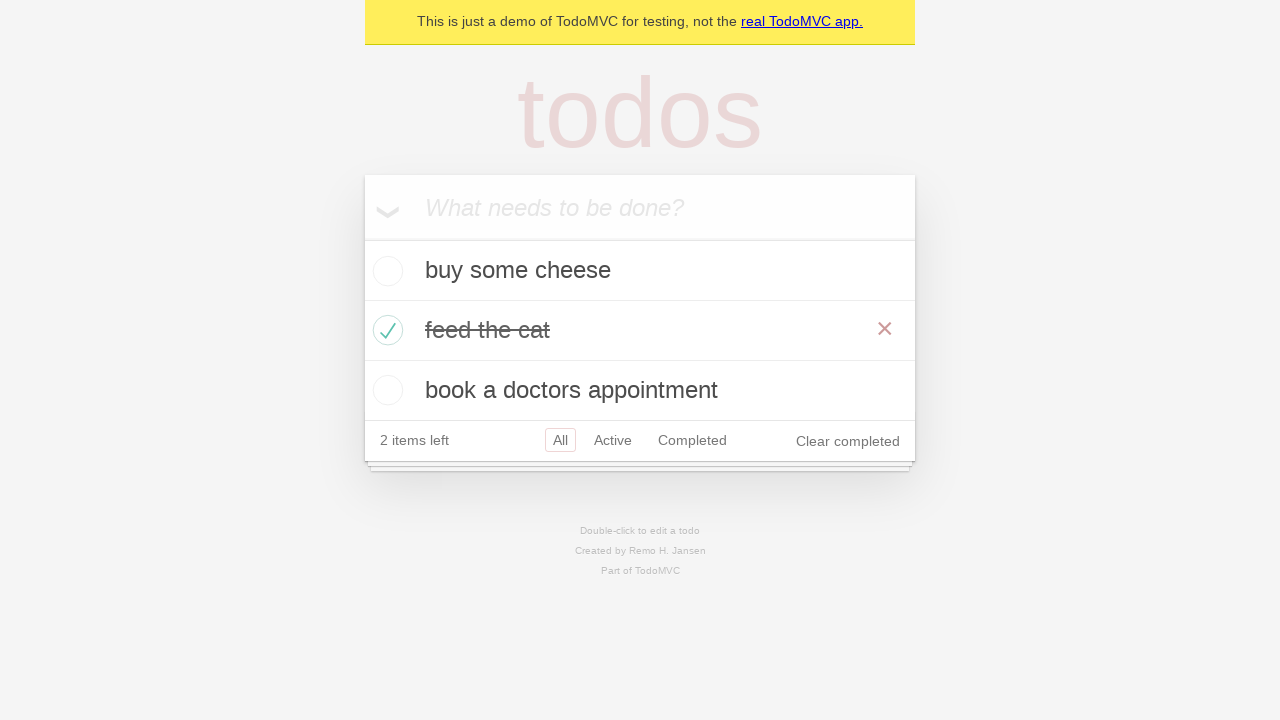

Clicked Clear completed button to remove checked items at (848, 441) on internal:role=button[name="Clear completed"i]
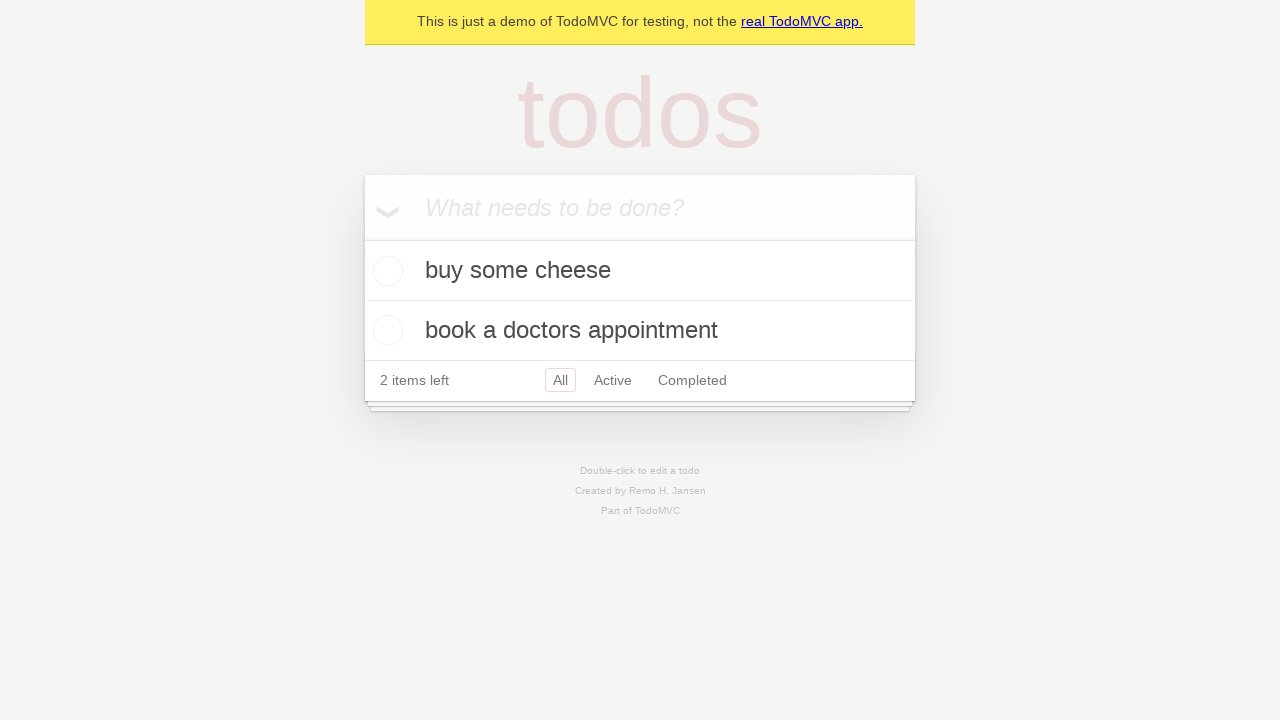

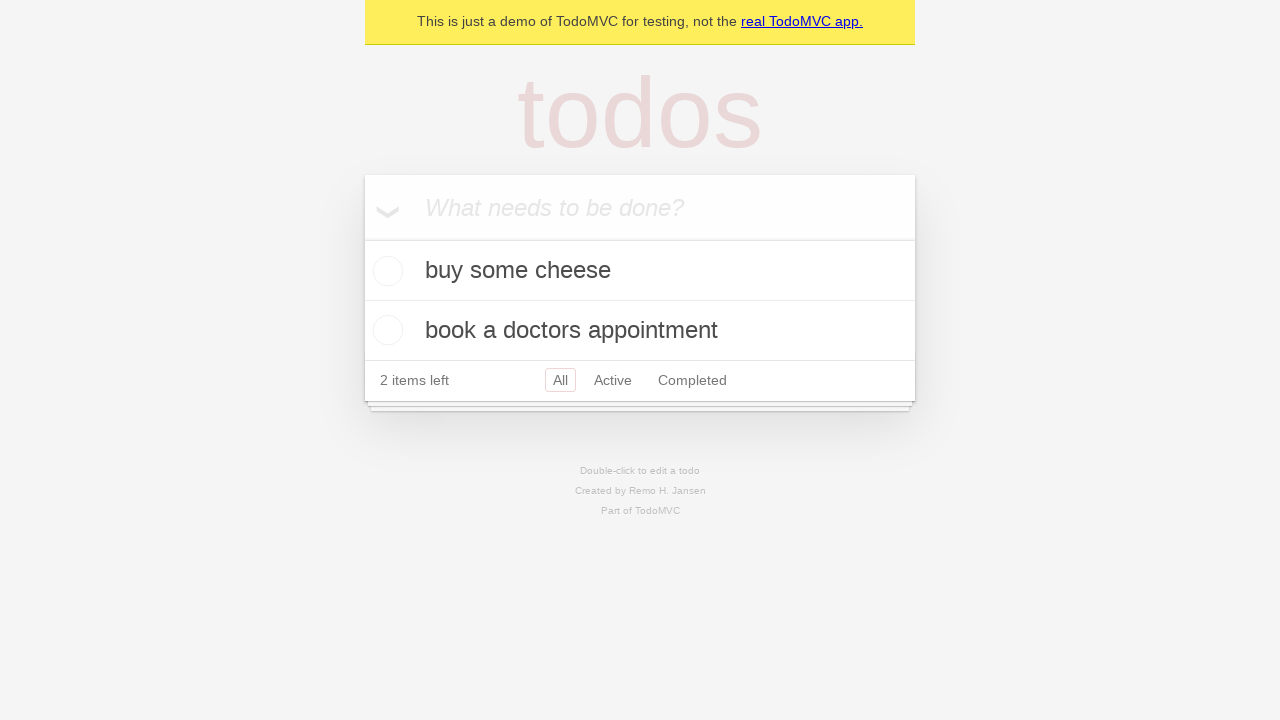